Tests hover functionality by hovering over an avatar image and verifying that additional user information (caption) appears on the page.

Starting URL: http://the-internet.herokuapp.com/hovers

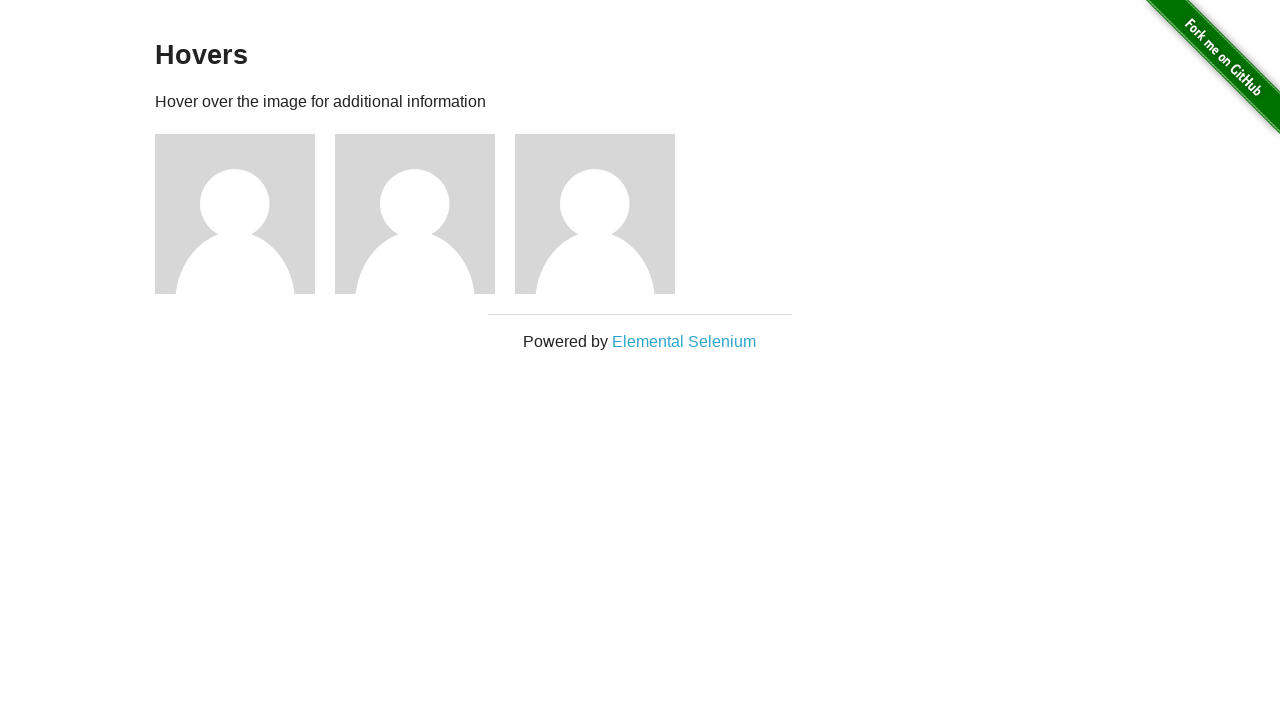

Located the first avatar figure element
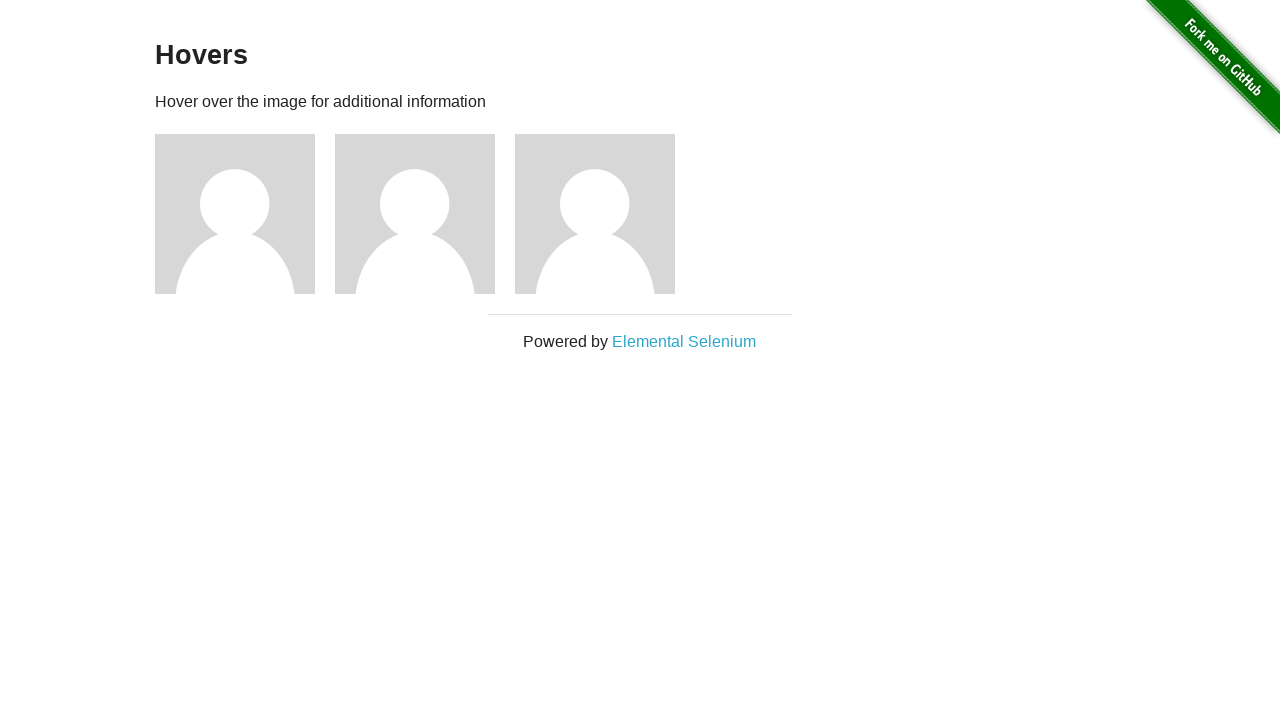

Hovered over the avatar image at (245, 214) on .figure >> nth=0
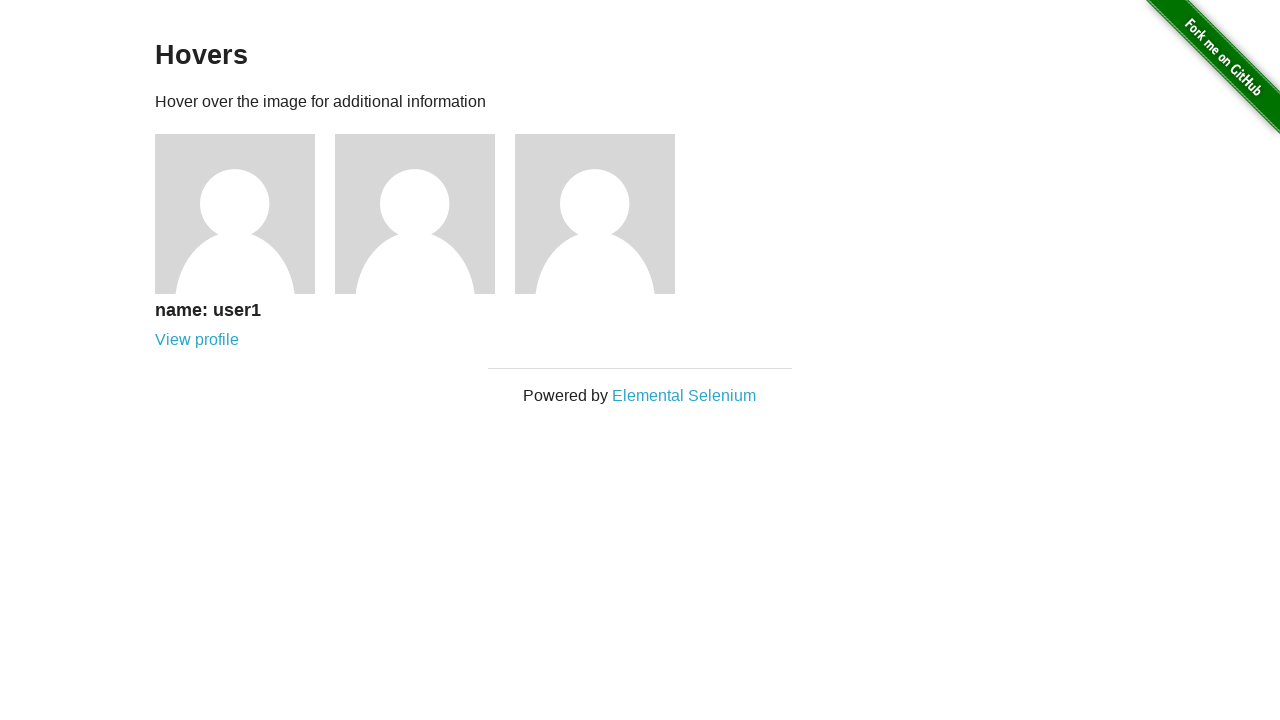

Caption appeared and became visible after hover
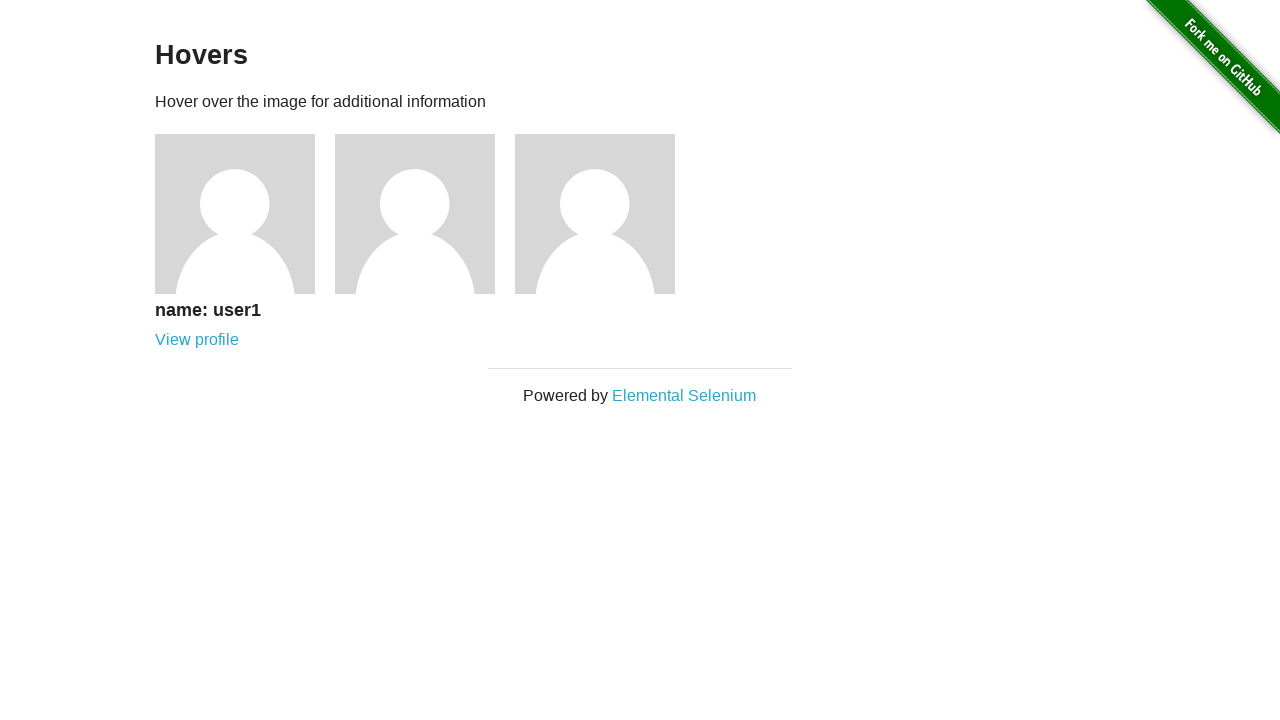

Asserted that caption is visible on the page
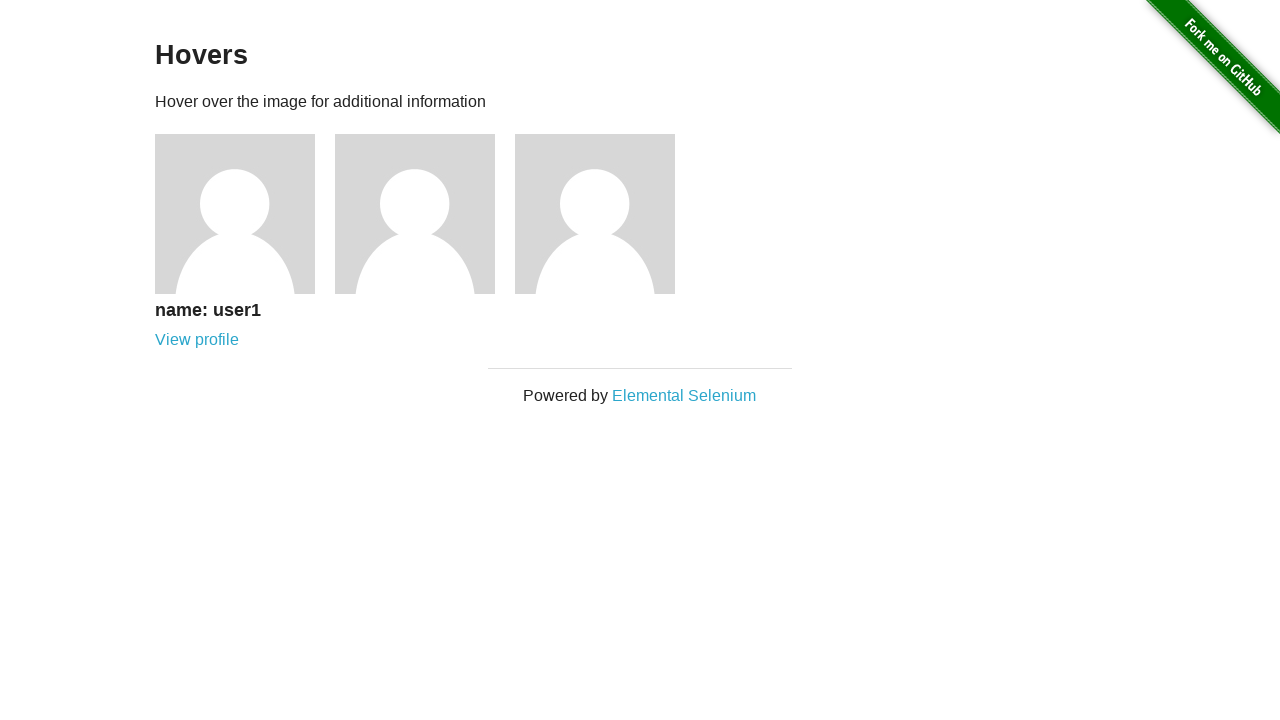

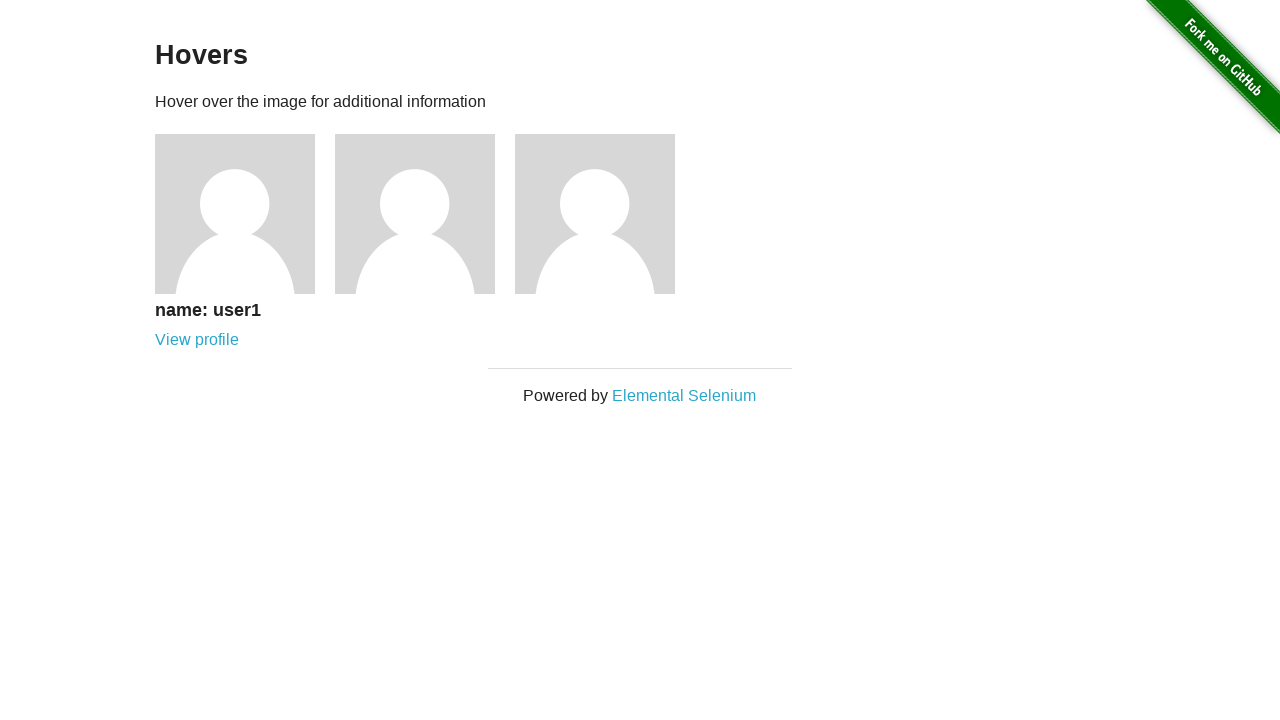